Tests delayed browser alert handling by clicking a button that triggers an alert after a delay, waiting for the alert to appear, and accepting it.

Starting URL: https://qavbox.github.io/demo/alerts/

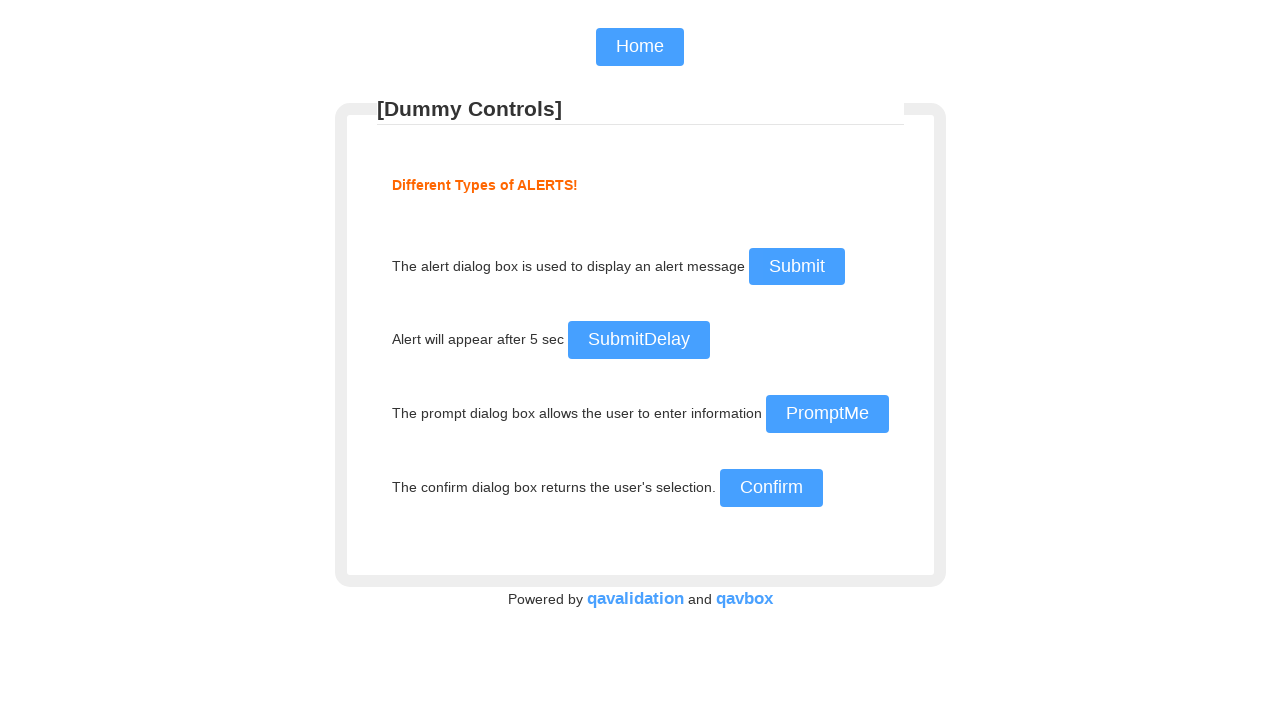

Clicked the delay alert button at (638, 340) on input#delayalert
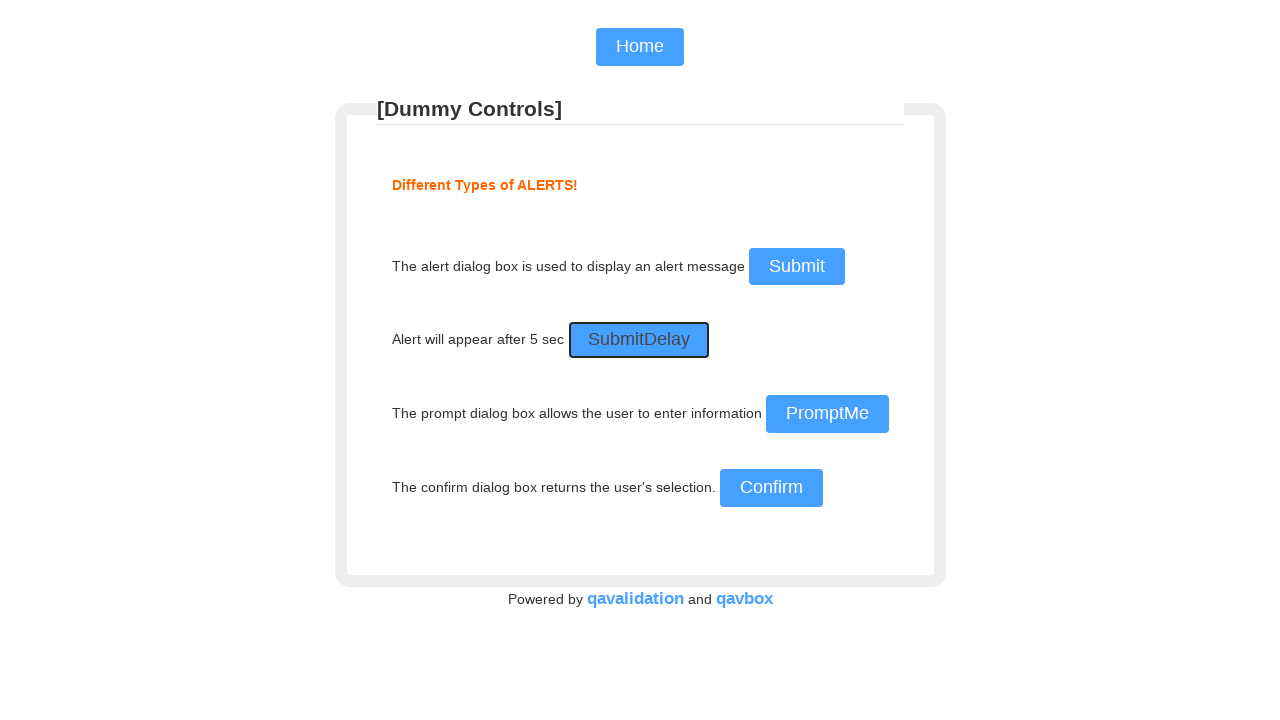

Set up dialog handler to accept alerts
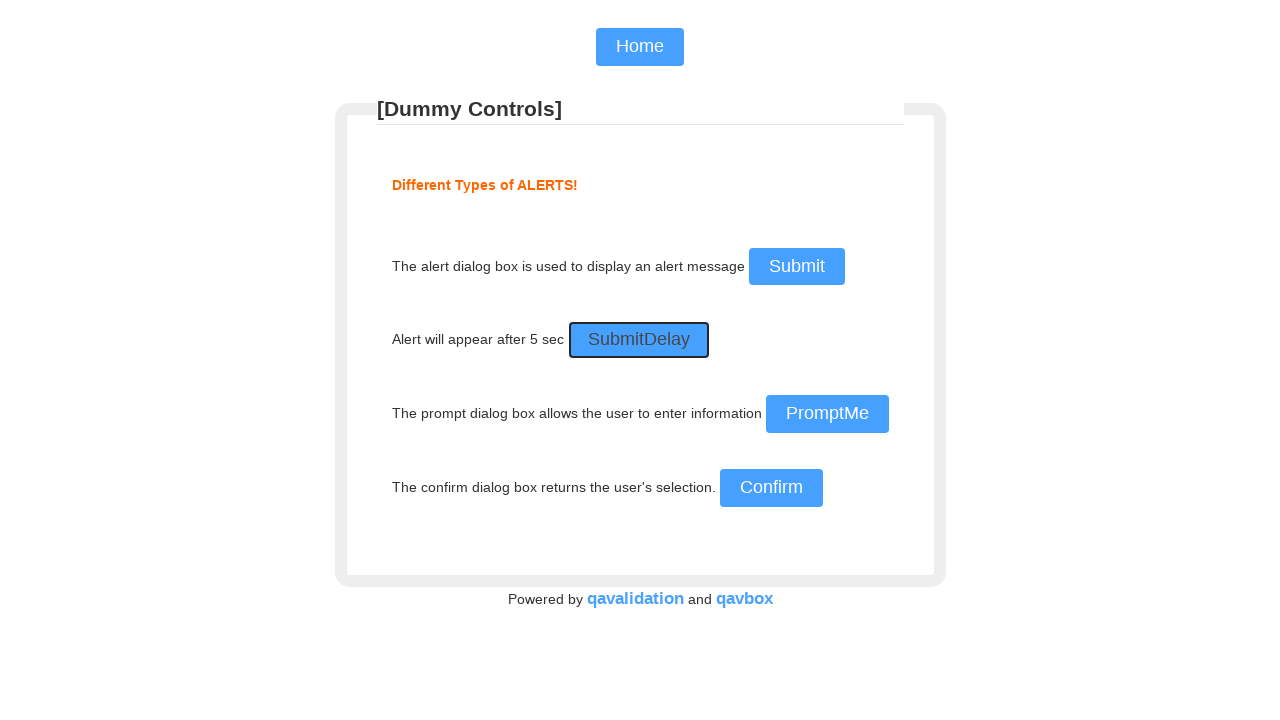

Waited 5 seconds for the delayed alert to appear and be accepted
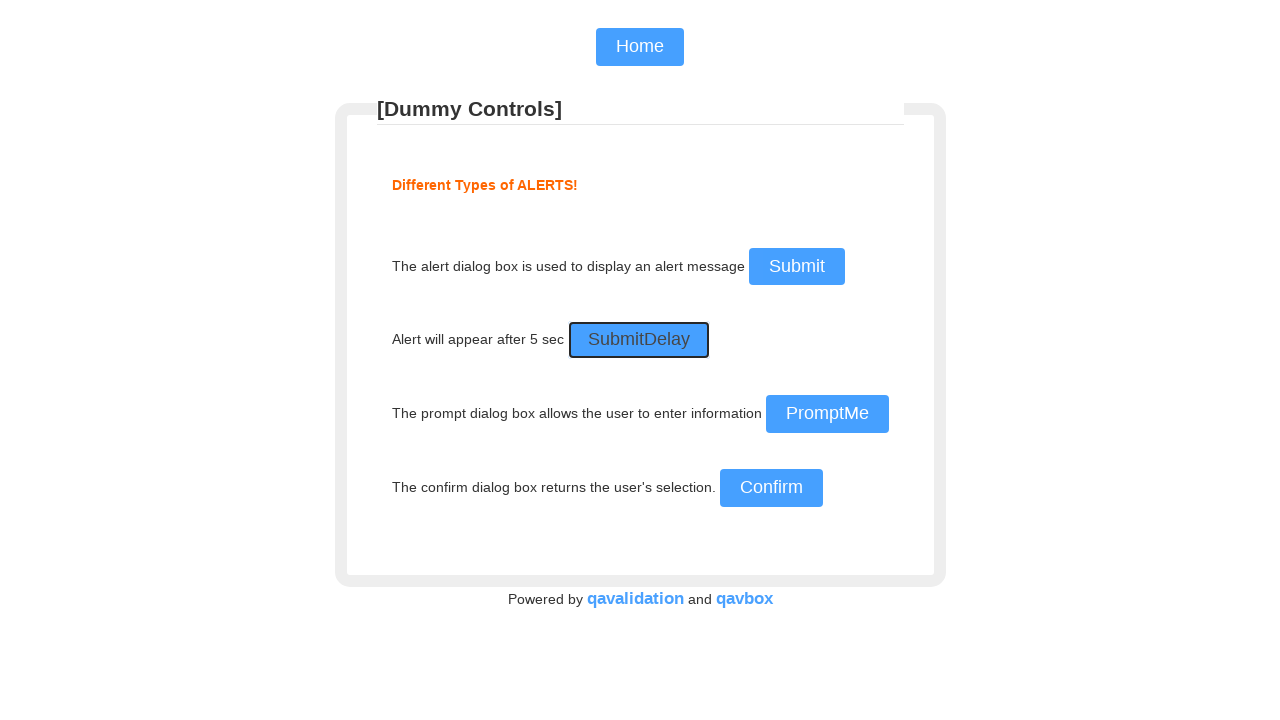

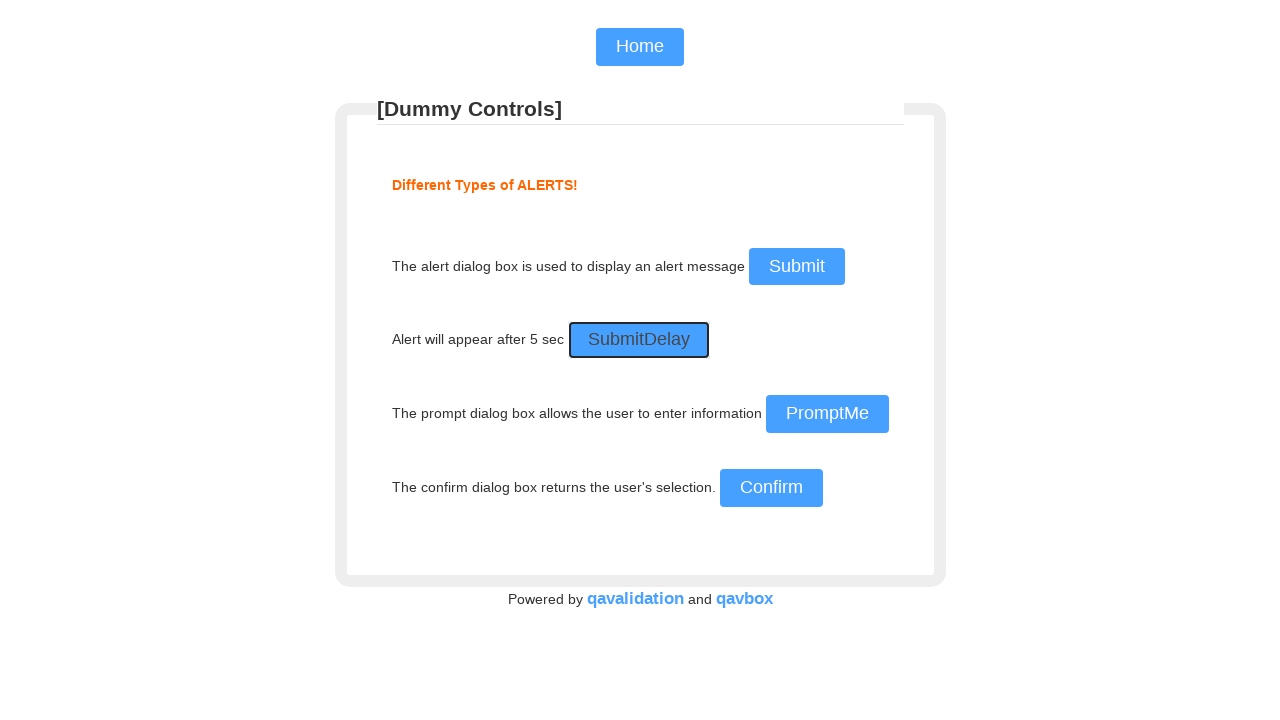